Tests dynamic controls by checking/unchecking checkbox and clicking remove/add button to toggle checkbox visibility

Starting URL: https://the-internet.herokuapp.com/

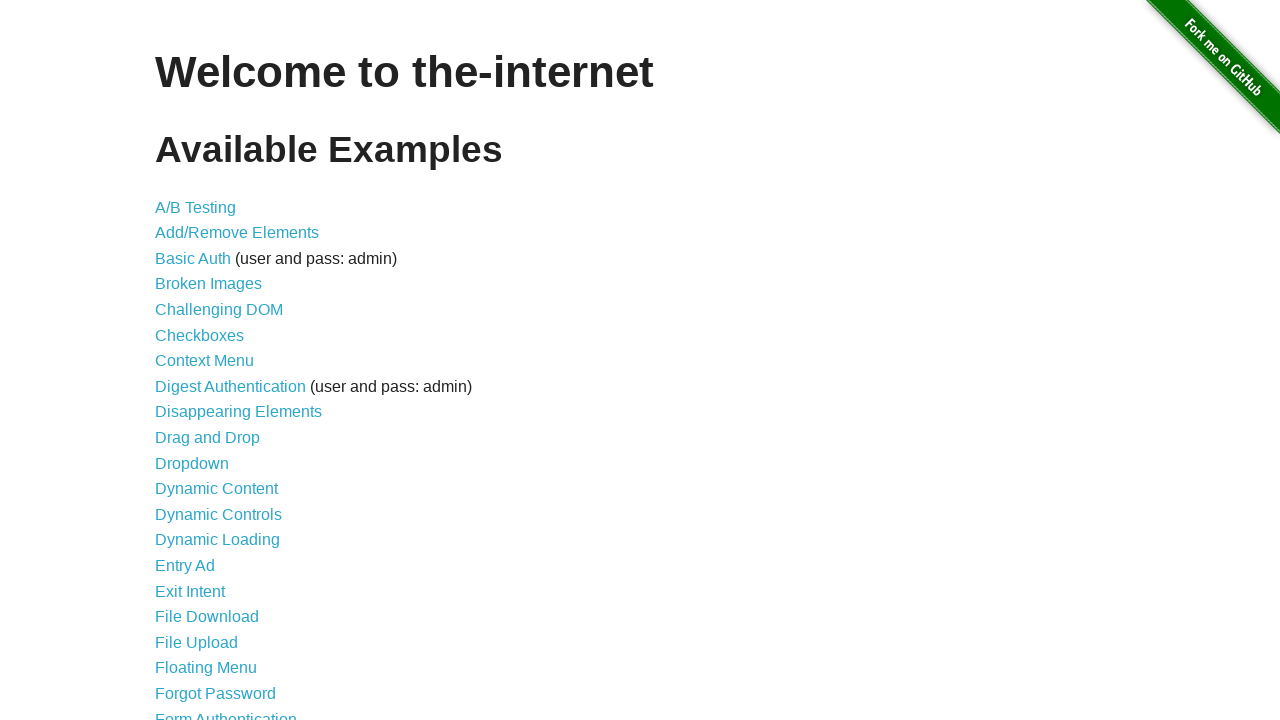

Clicked on Dynamic Controls link at (218, 514) on text=Dynamic Controls
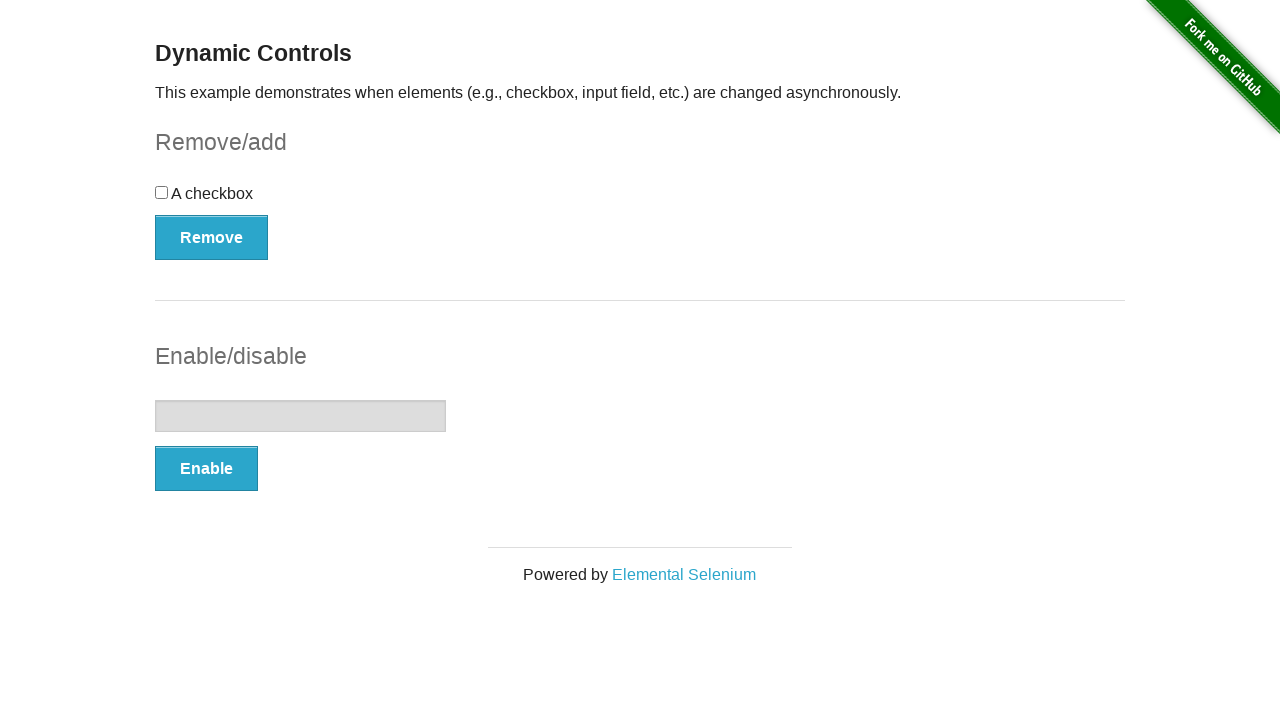

Checked the checkbox at (162, 192) on xpath=//*[@type="checkbox"]
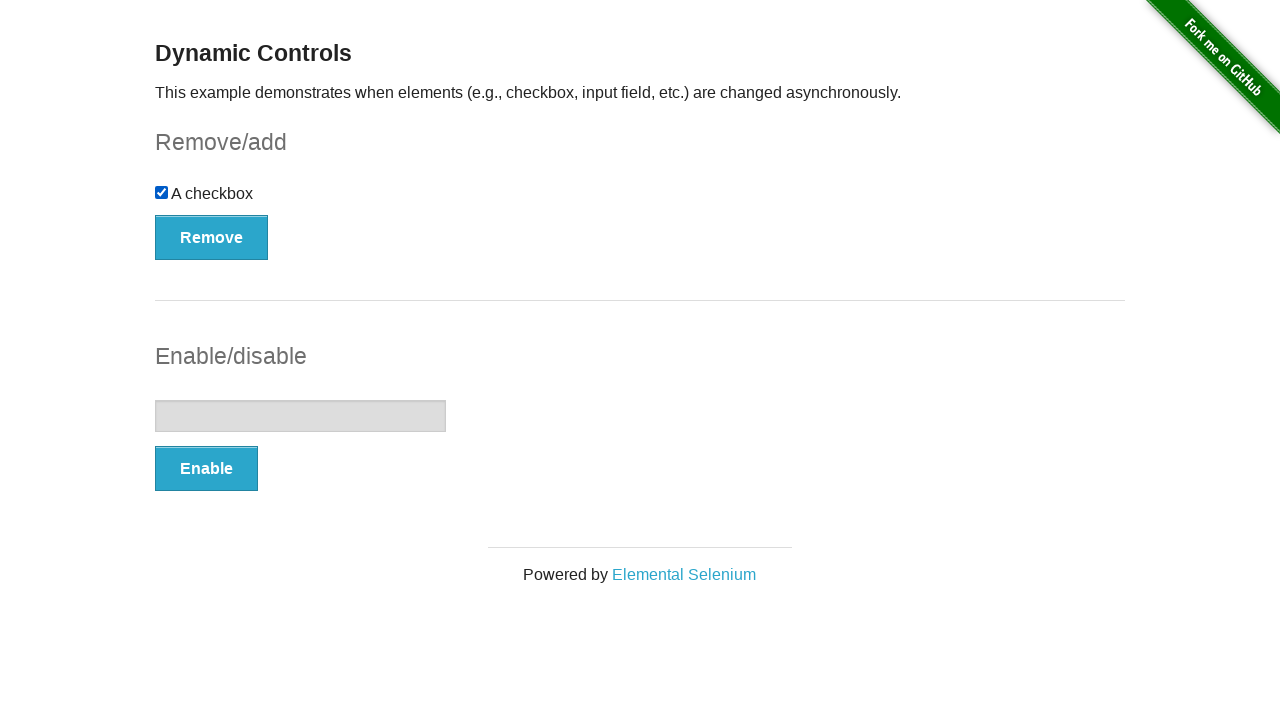

Unchecked the checkbox at (162, 192) on xpath=//*[@type="checkbox"]
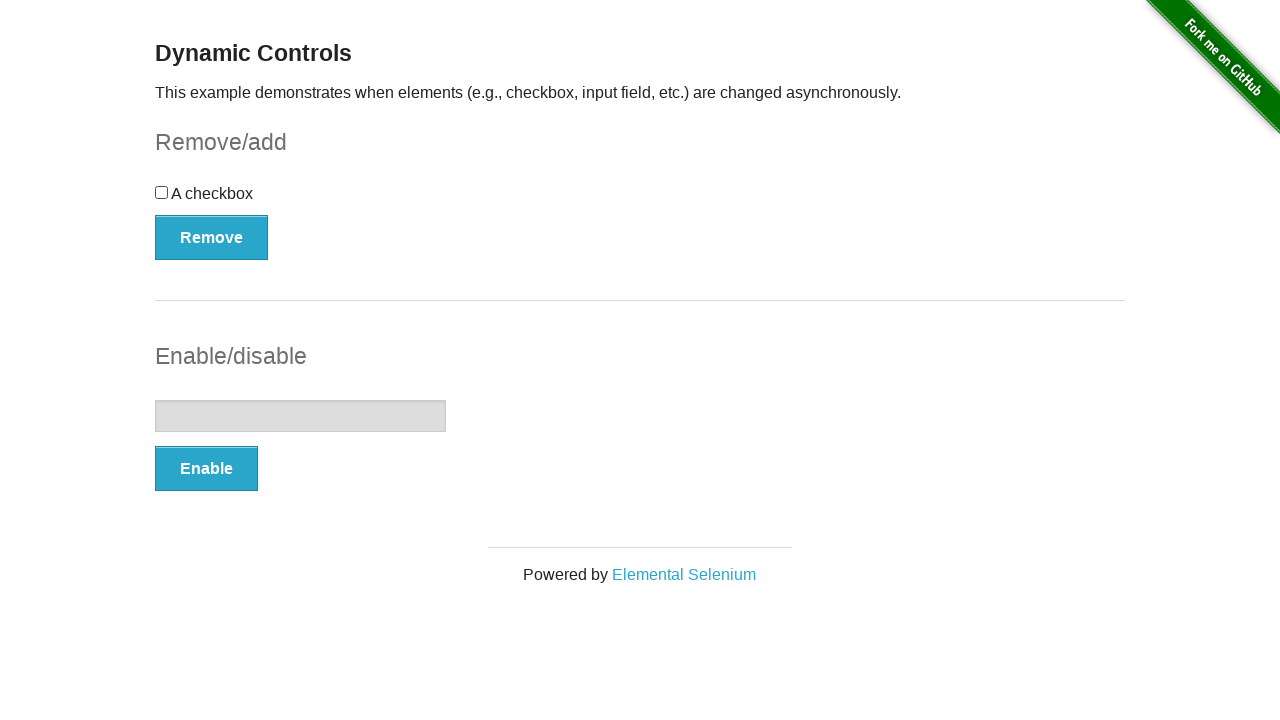

Clicked Remove button to hide checkbox at (212, 237) on xpath=//*[@id="checkbox-example"]/button
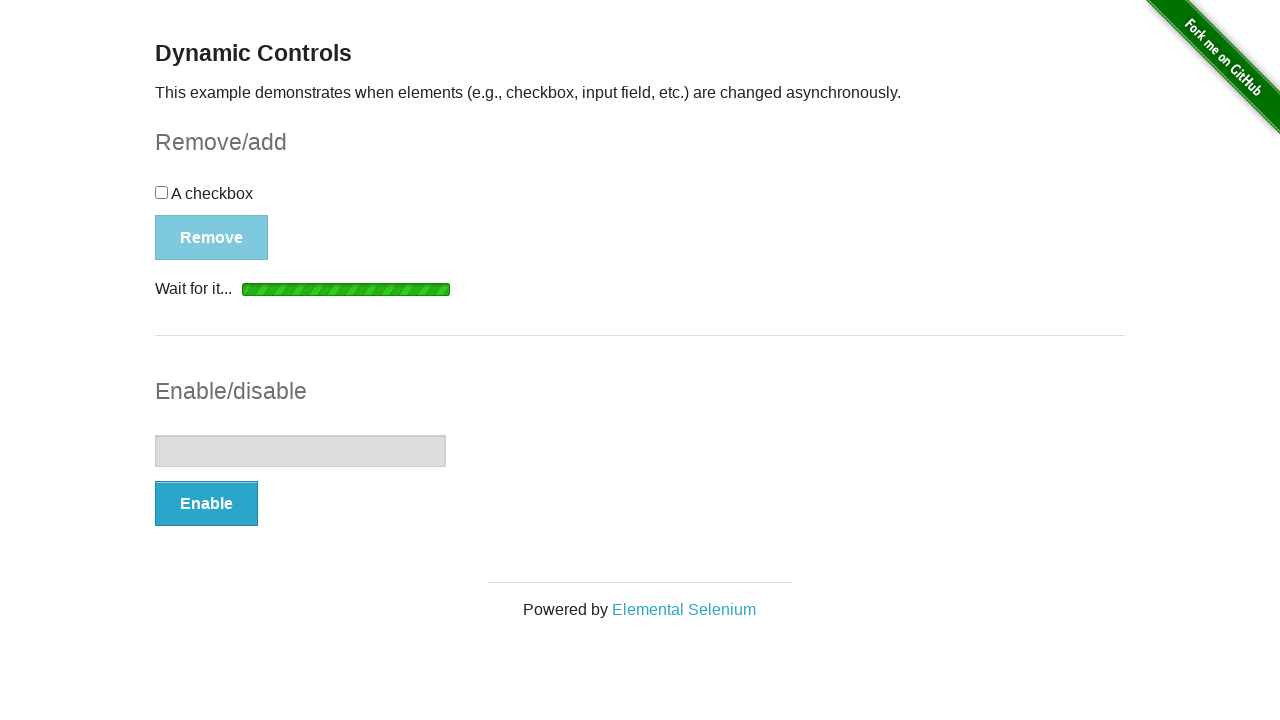

Checkbox disappeared after clicking Remove
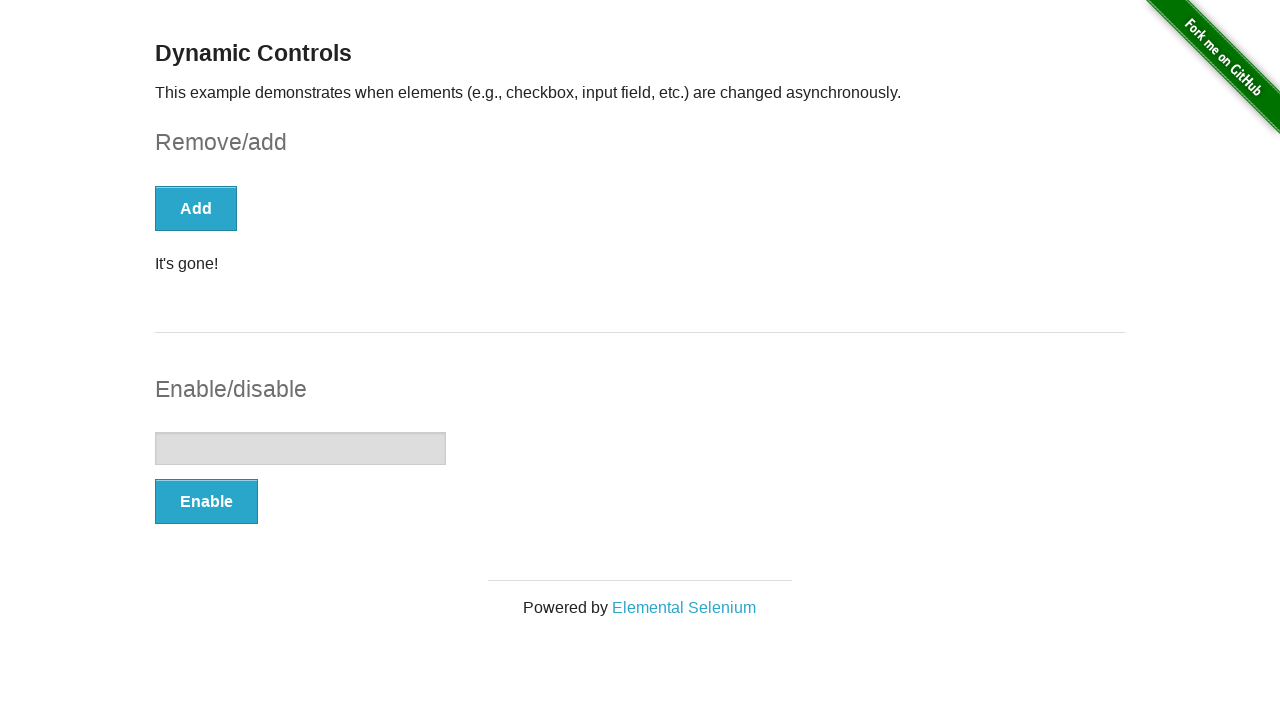

Clicked Add button to restore checkbox at (196, 208) on xpath=//*[@id="checkbox-example"]/button
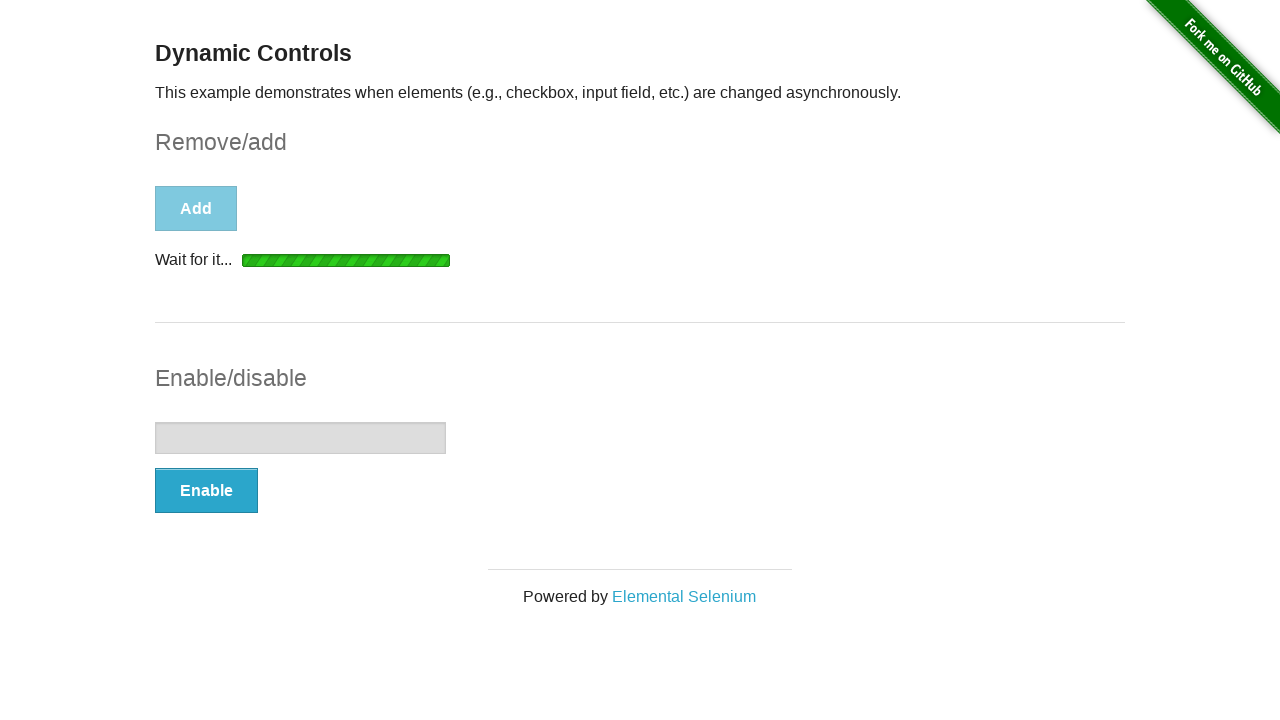

Checkbox reappeared after clicking Add
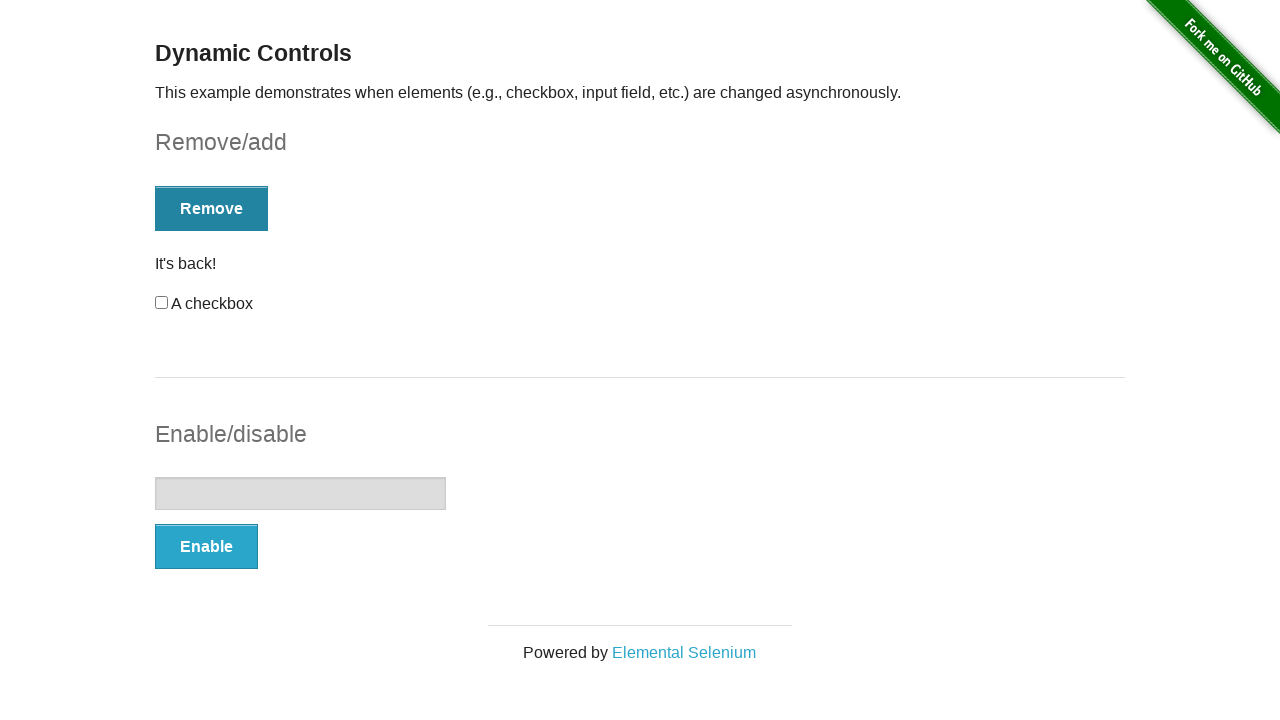

Checked the checkbox again at (162, 303) on xpath=//*[@type="checkbox"]
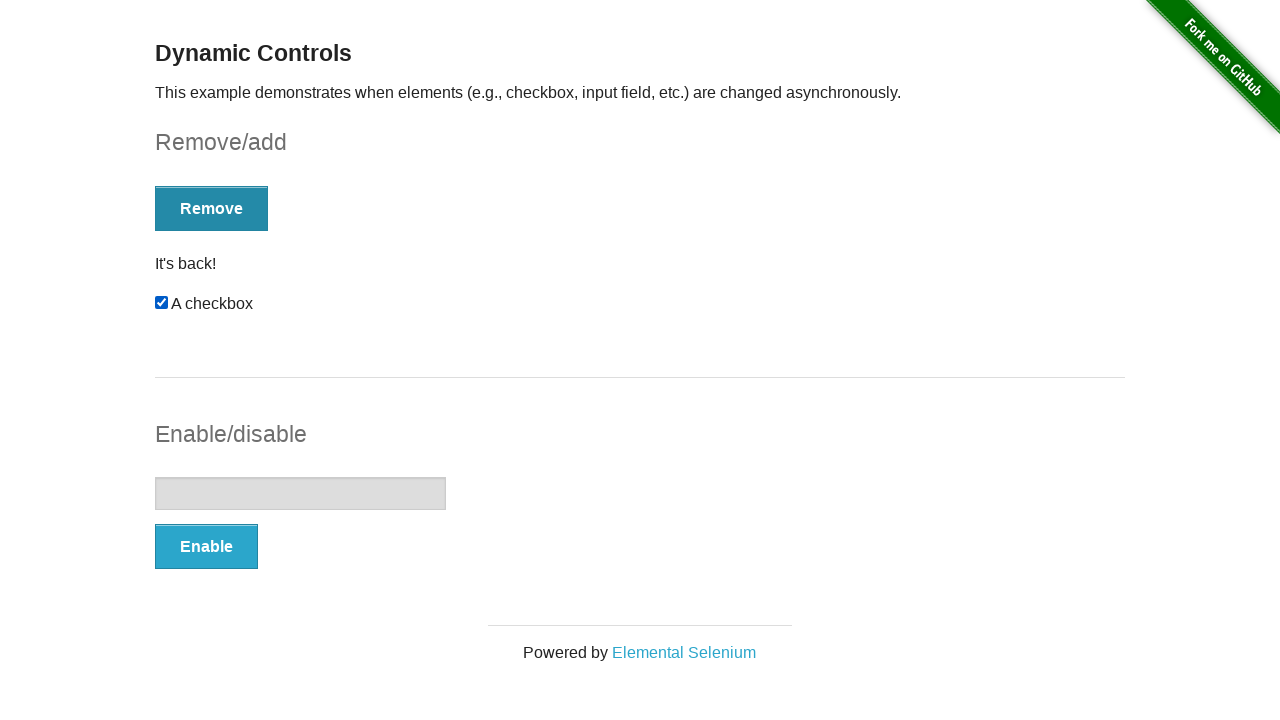

Unchecked the checkbox again at (162, 303) on xpath=//*[@type="checkbox"]
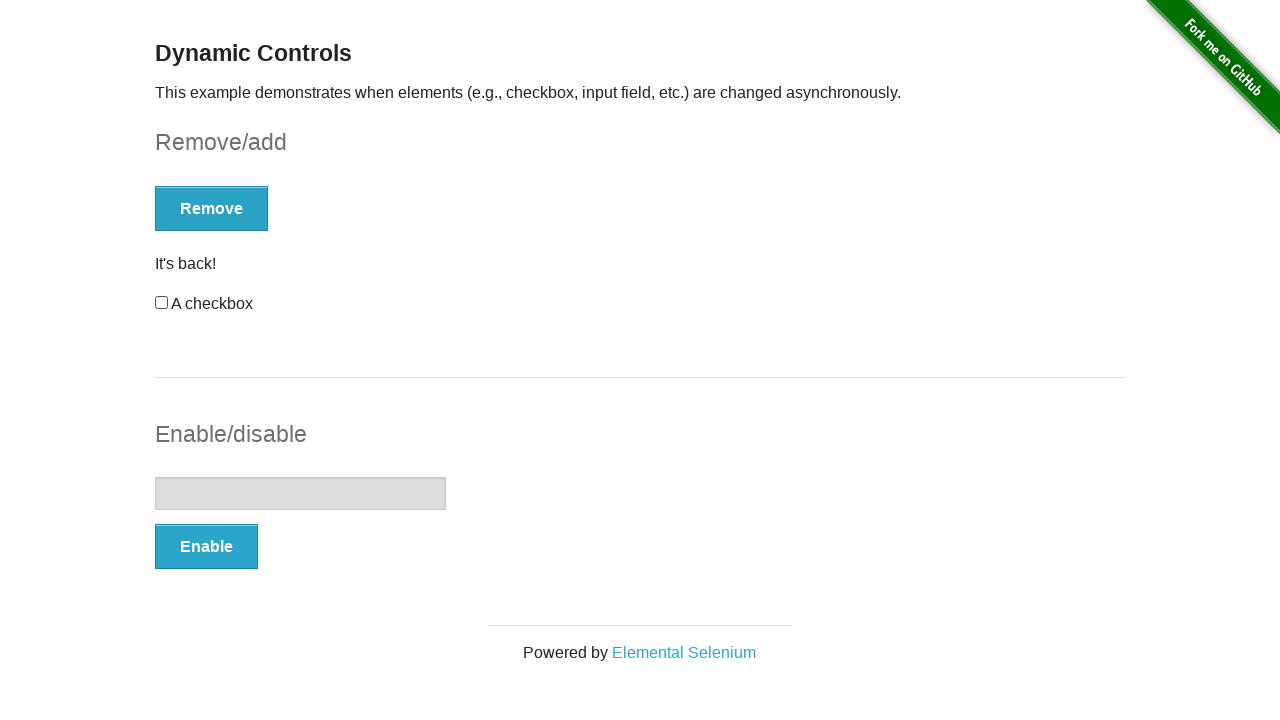

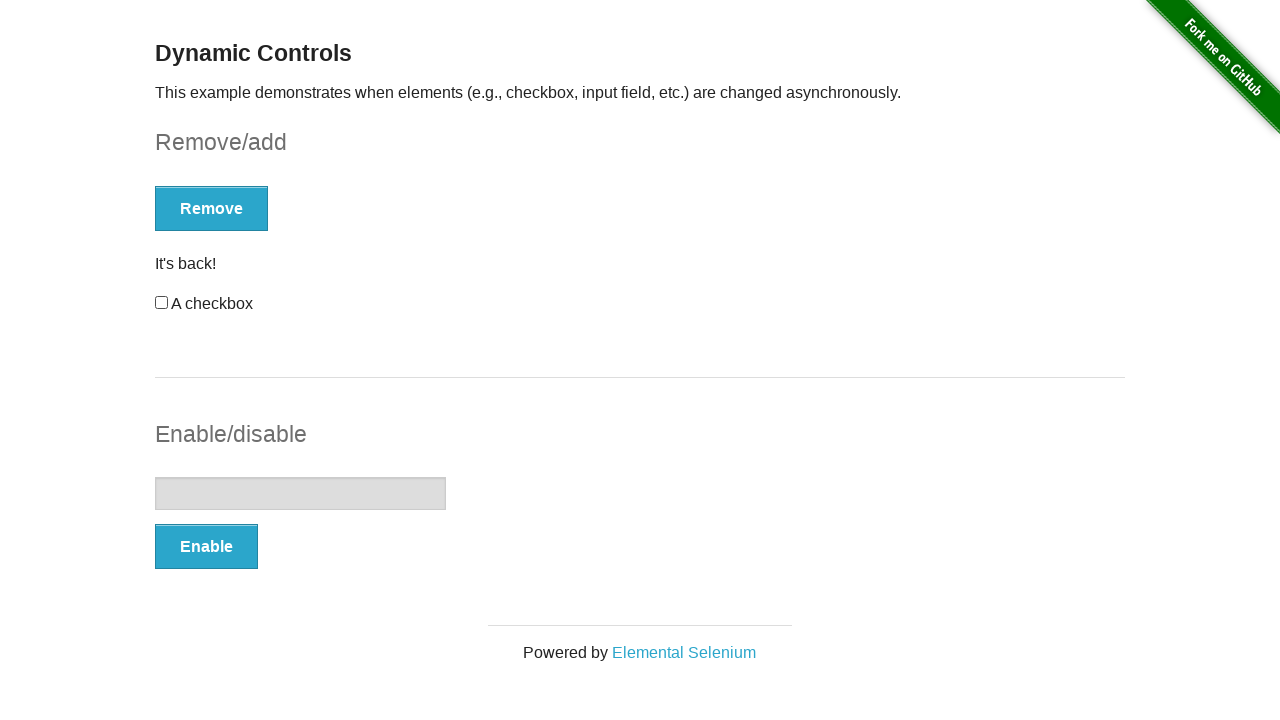